Tests drag and drop functionality by dragging an element from source to target

Starting URL: https://crossbrowsertesting.github.io/drag-and-drop

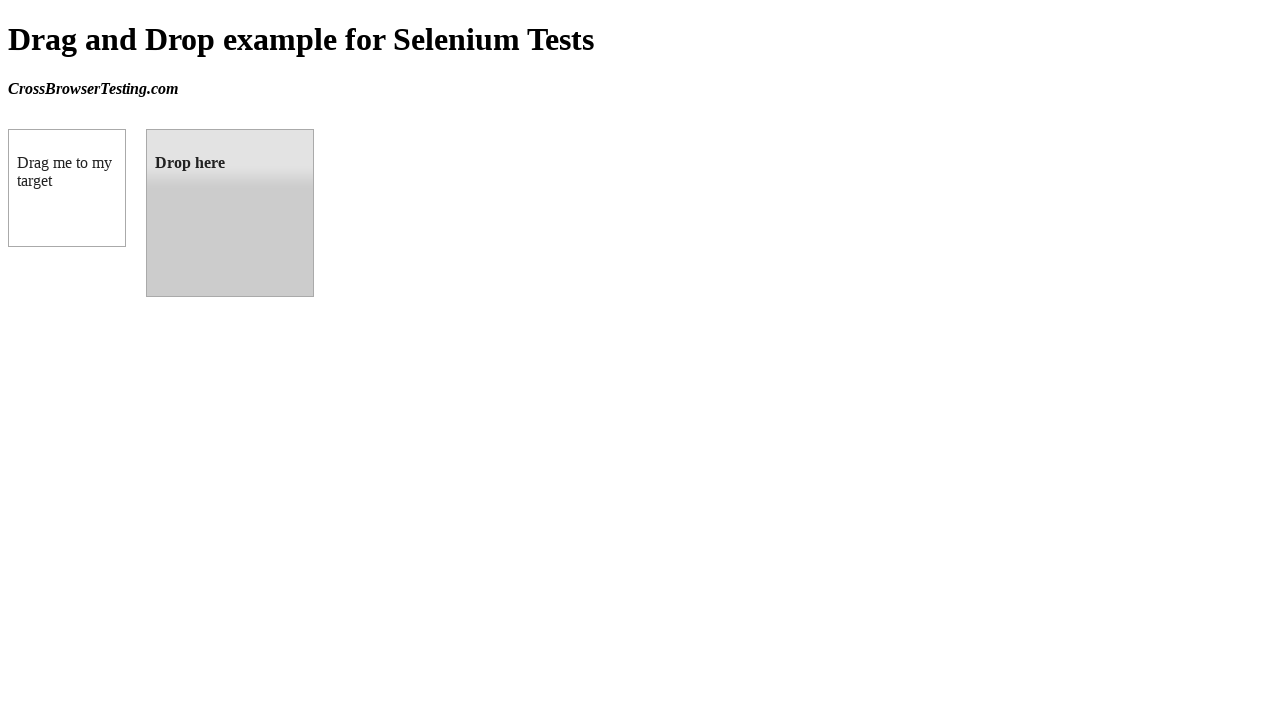

Navigated to drag and drop test page
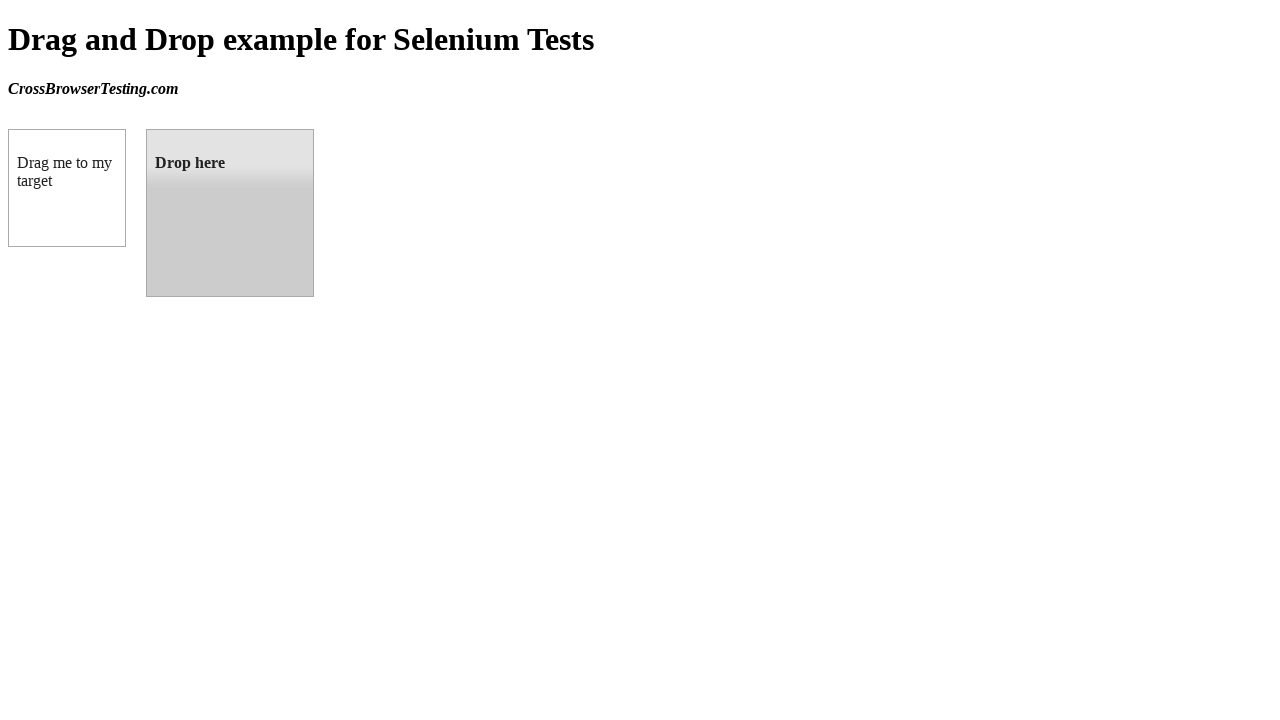

Located draggable source element
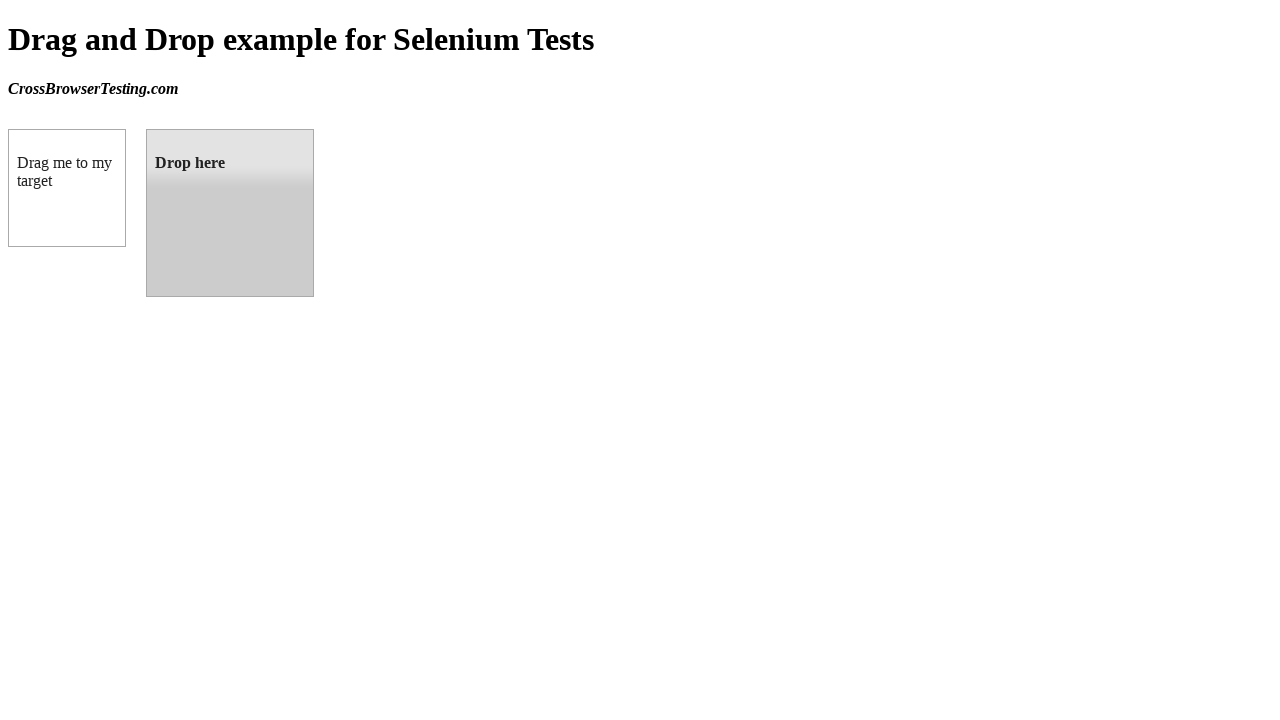

Located droppable target element
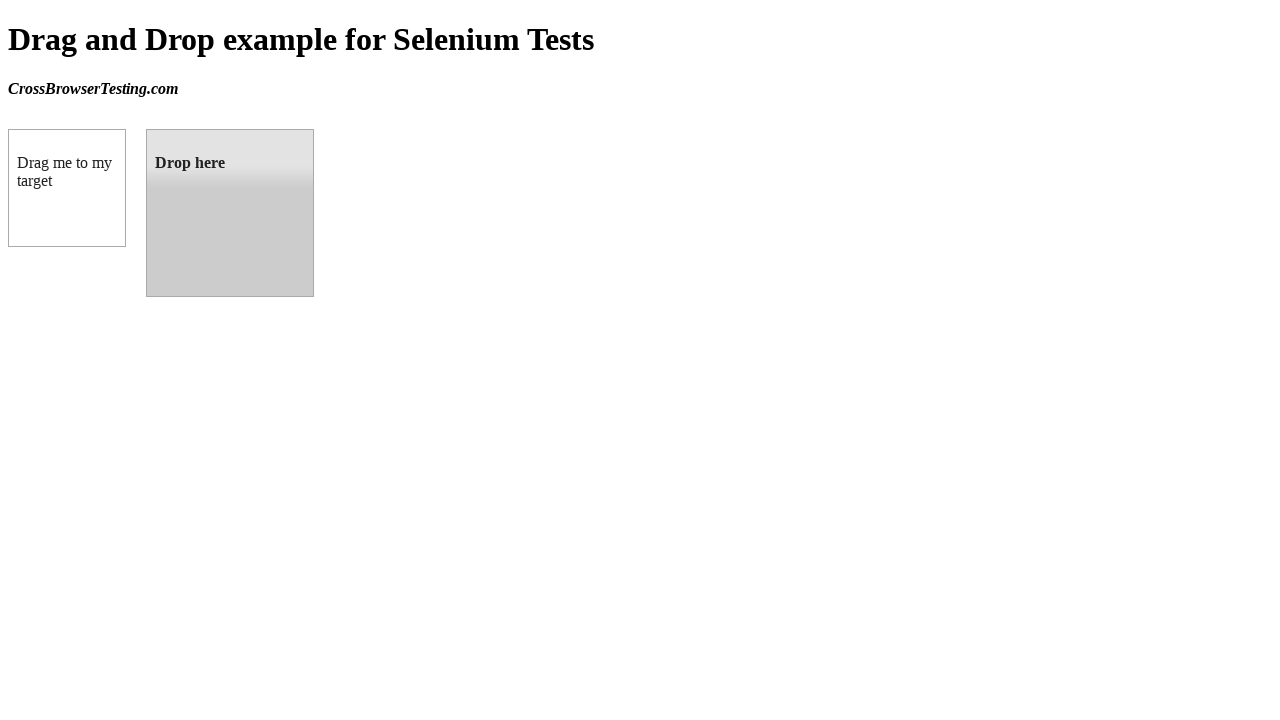

Dragged source element to target element at (230, 213)
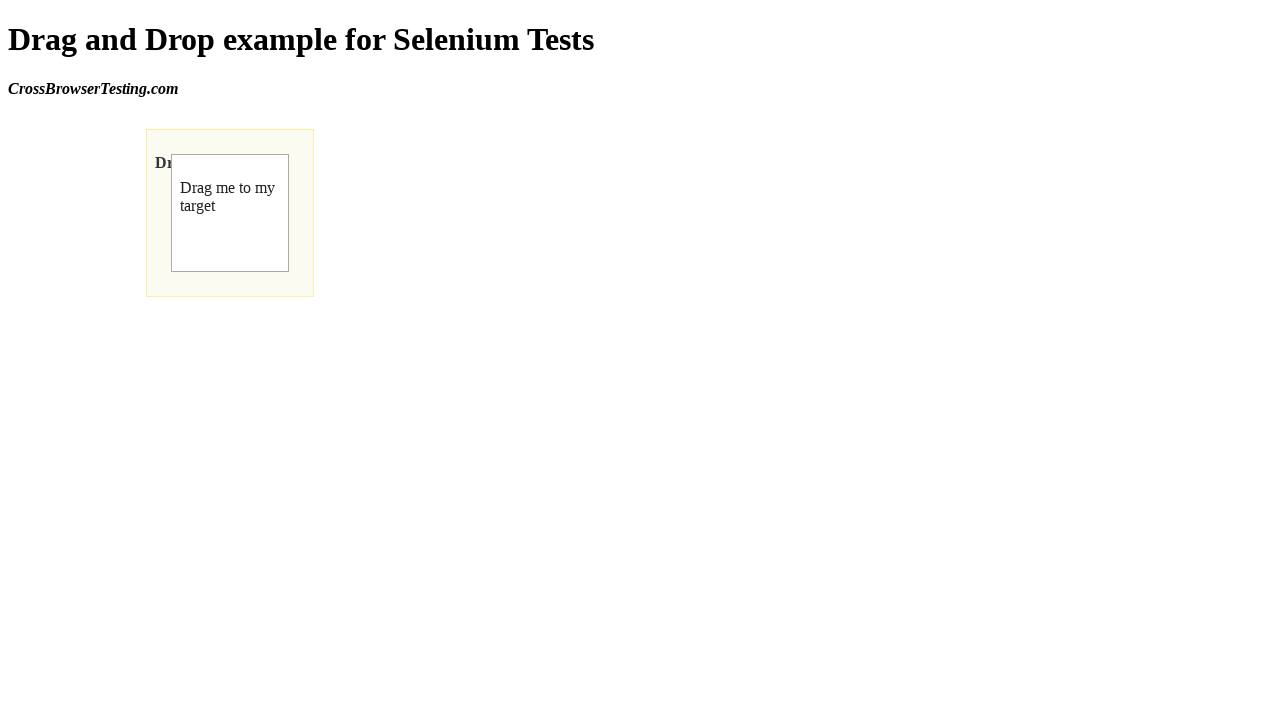

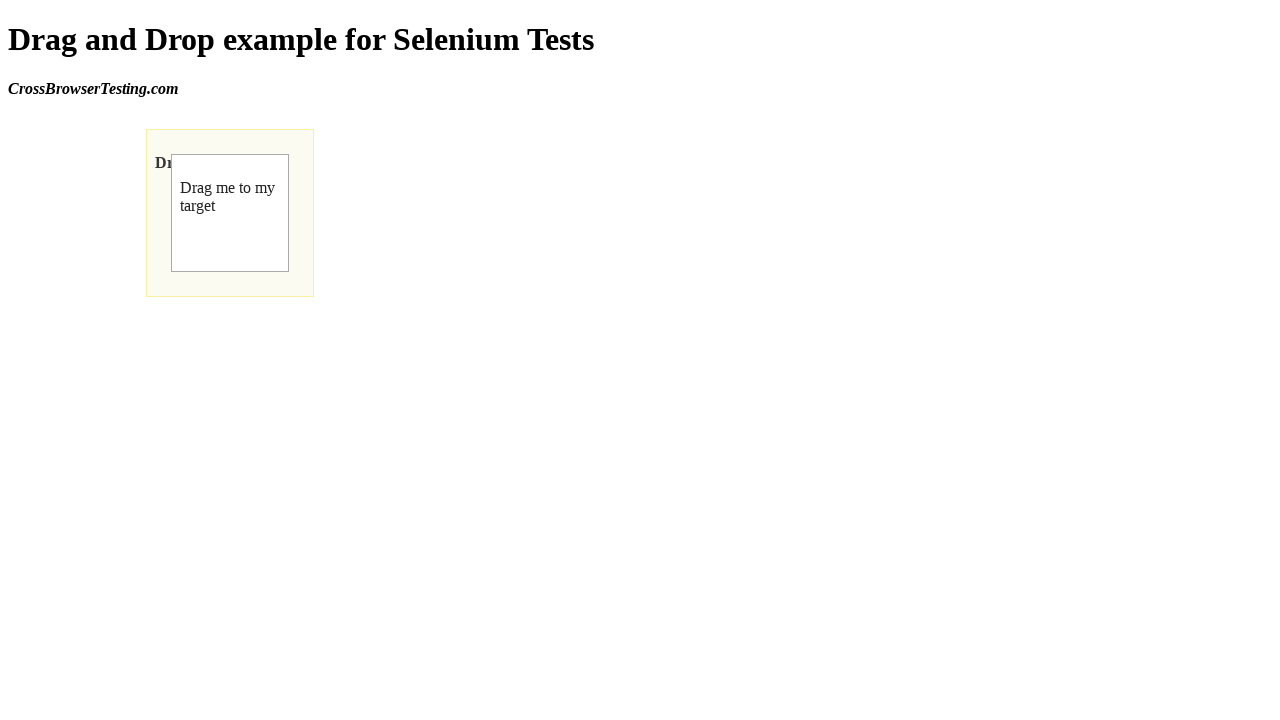